Tests slider functionality by clicking and dragging the slider to different positions using action chains

Starting URL: https://demoqa.com/slider

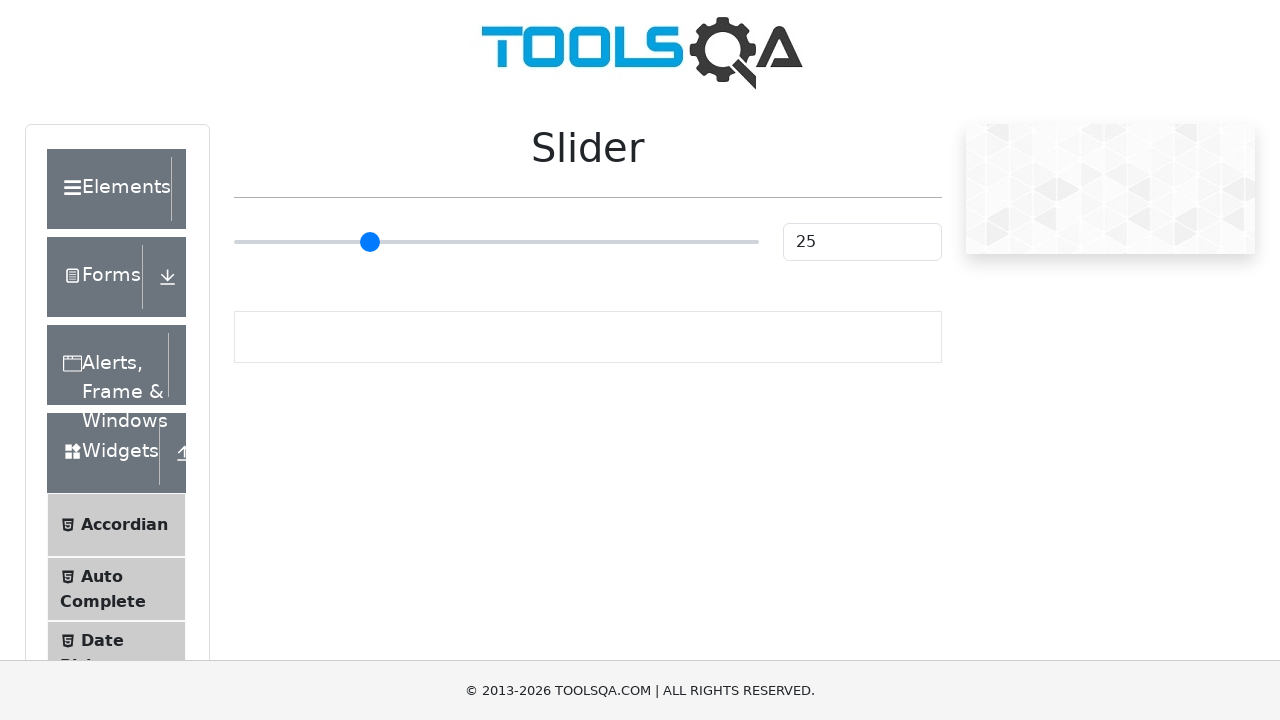

Located slider element with type='range'
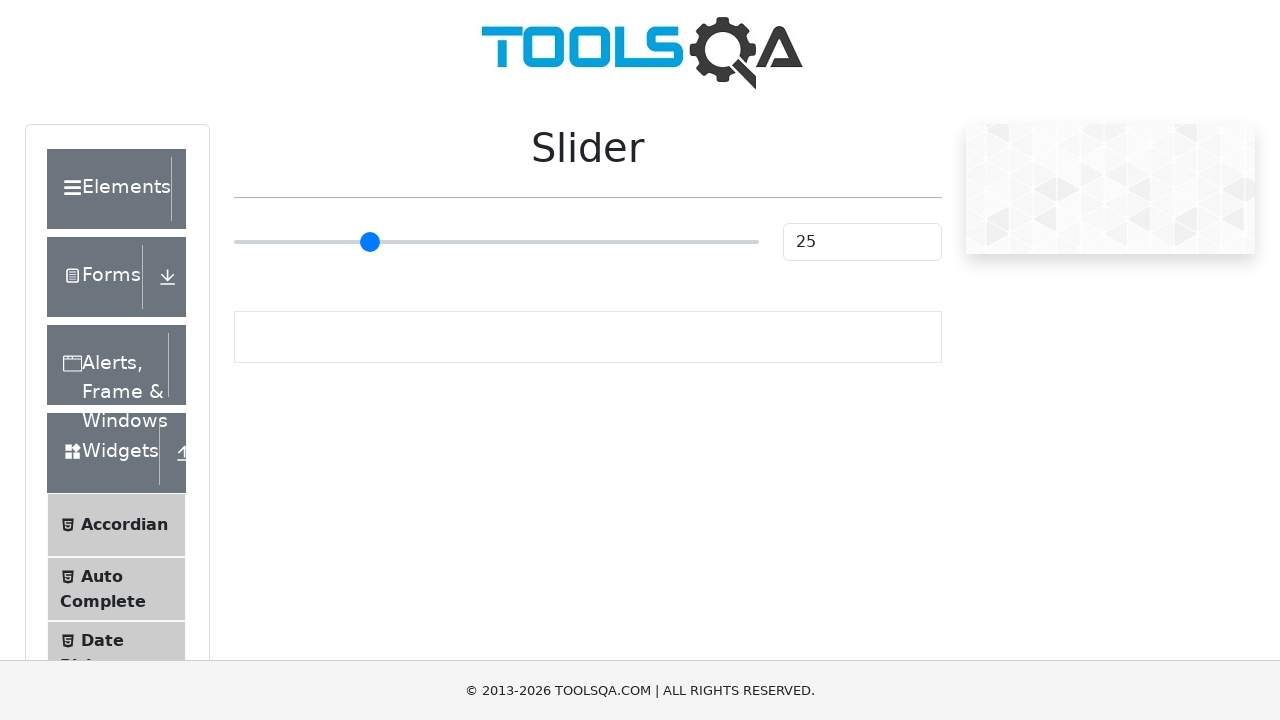

Dragged slider 3 pixels to the right at (237, 223)
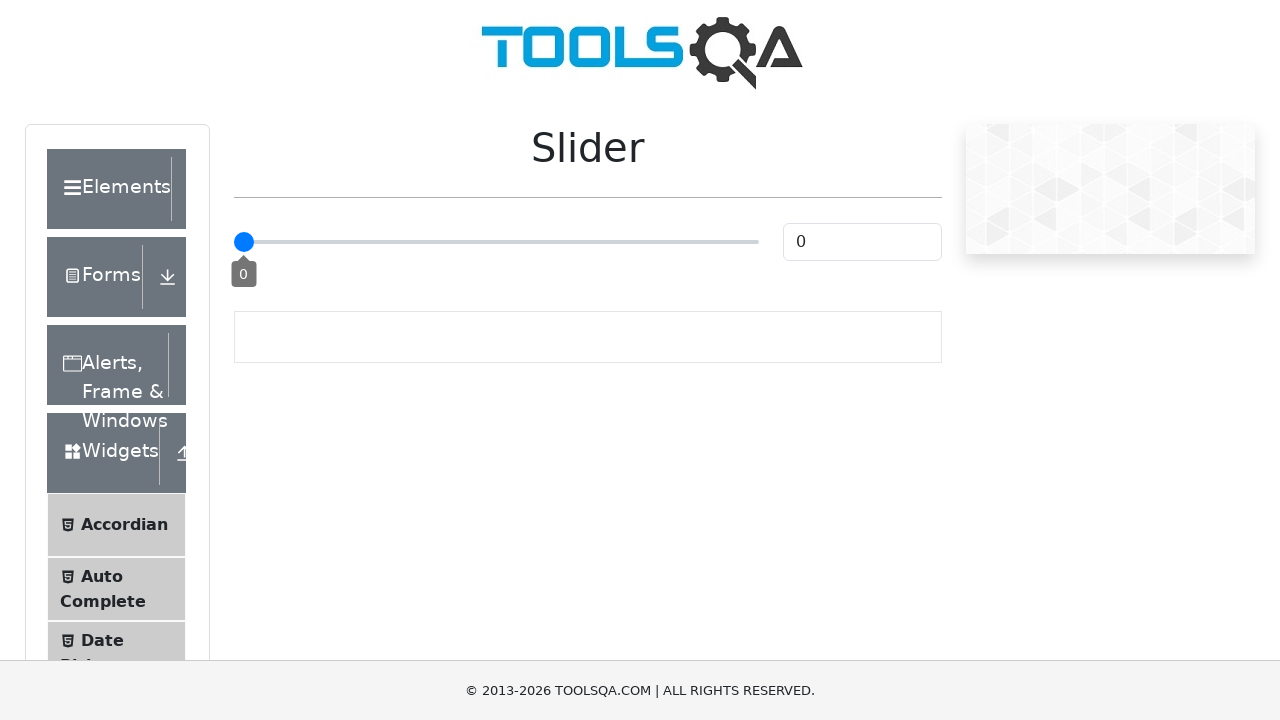

Dragged slider 180 pixels to the right at (414, 223)
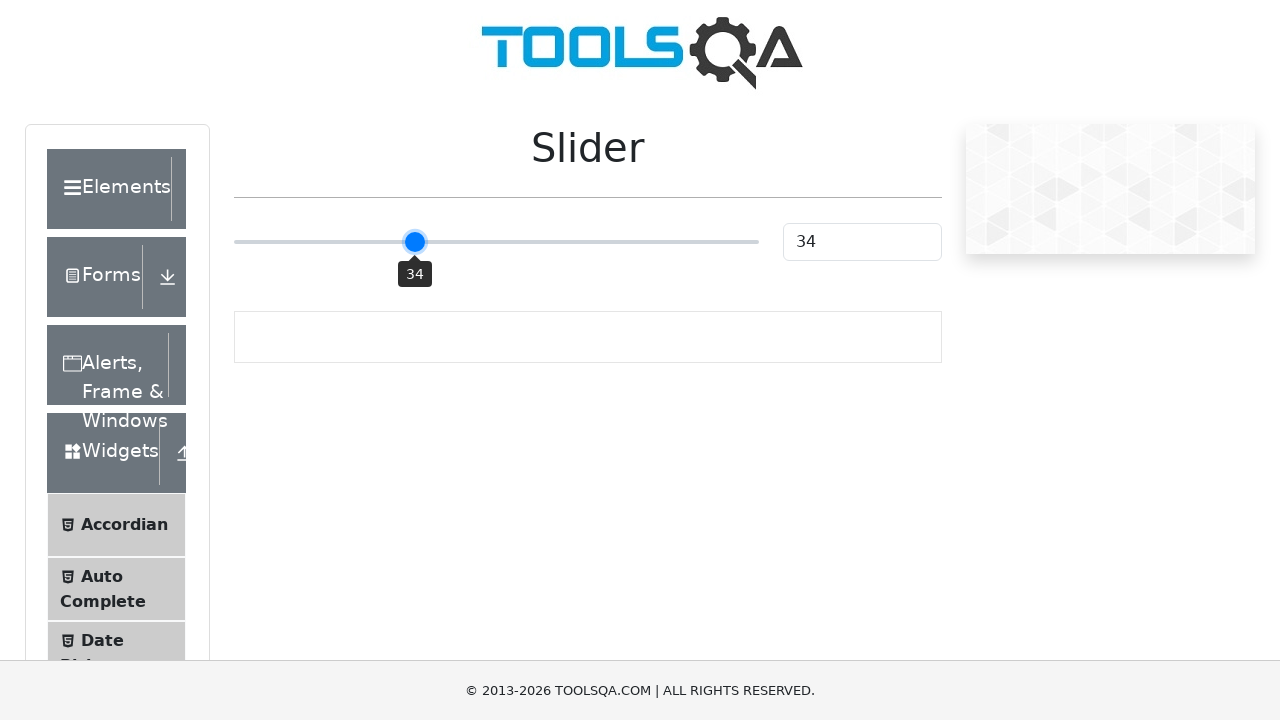

Dragged slider 300 pixels to the right at (534, 223)
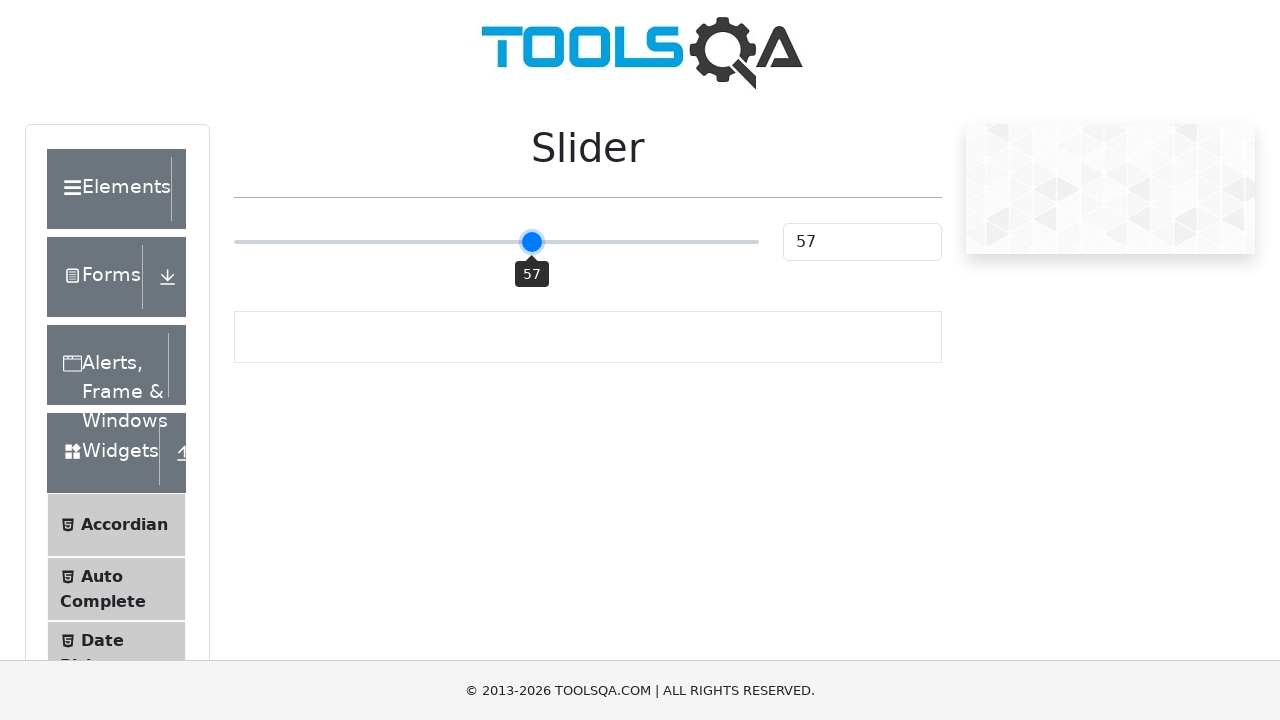

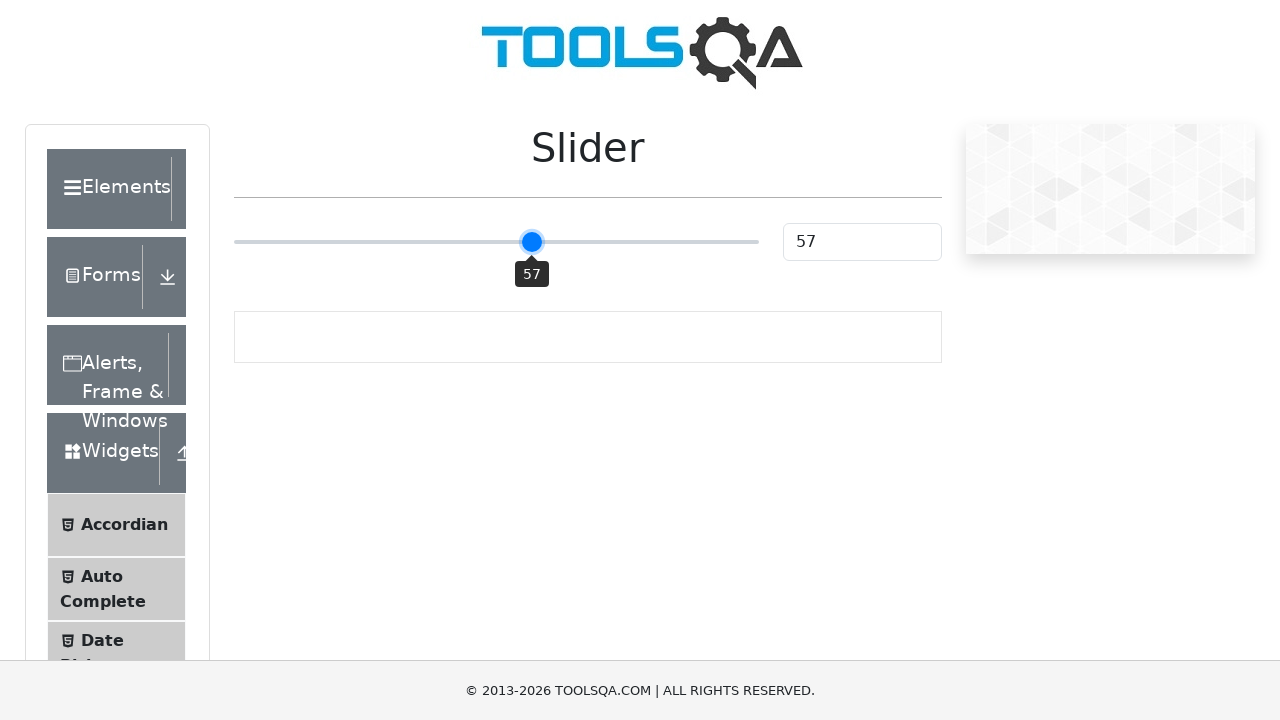